Tests radio button functionality on demoqa.com by navigating to Elements section, clicking radio buttons (Yes, Impressive), and verifying the "No" radio is disabled

Starting URL: https://demoqa.com/

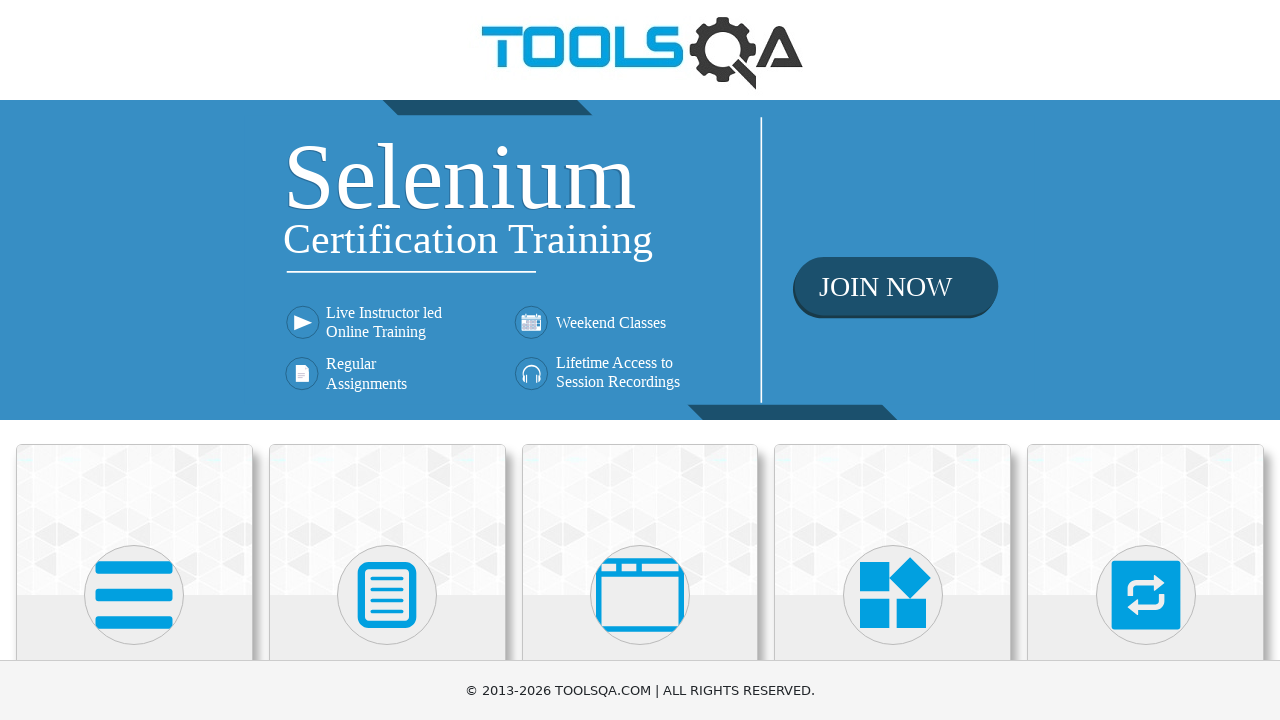

Clicked on Elements category card at (134, 520) on .category-cards .card:first-child
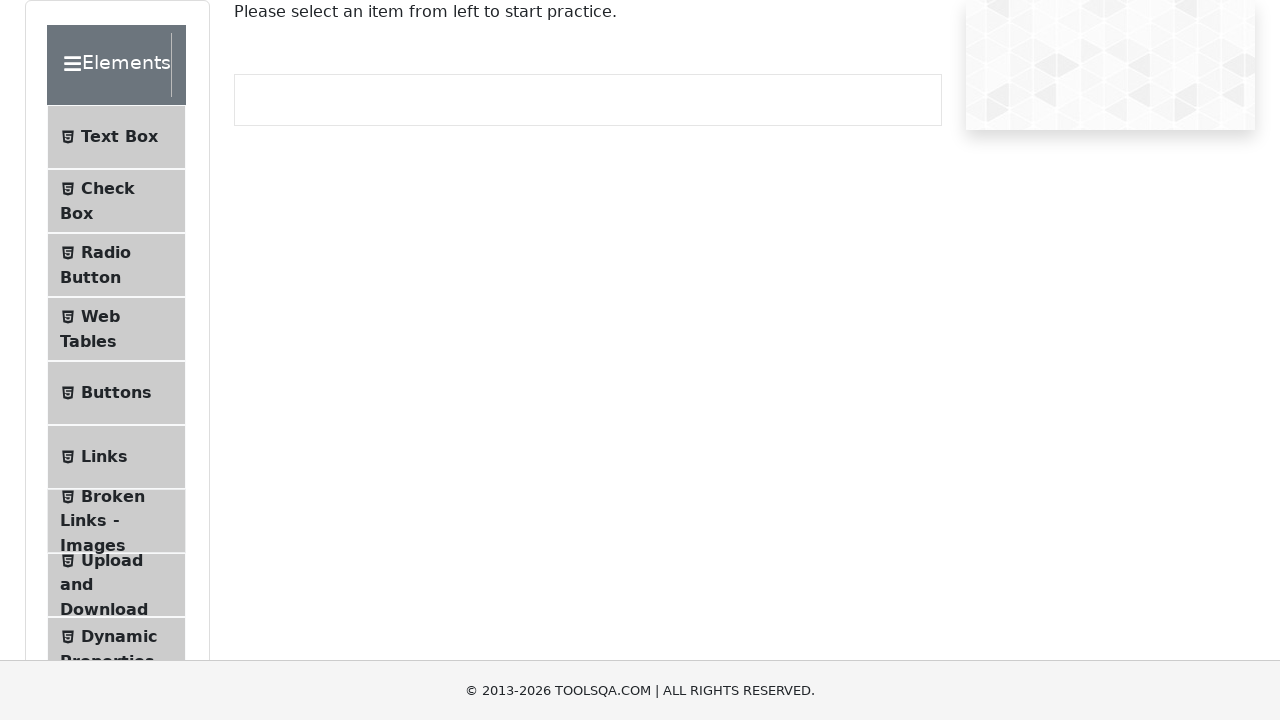

Clicked on Radio Button menu item at (106, 252) on text=Radio Button
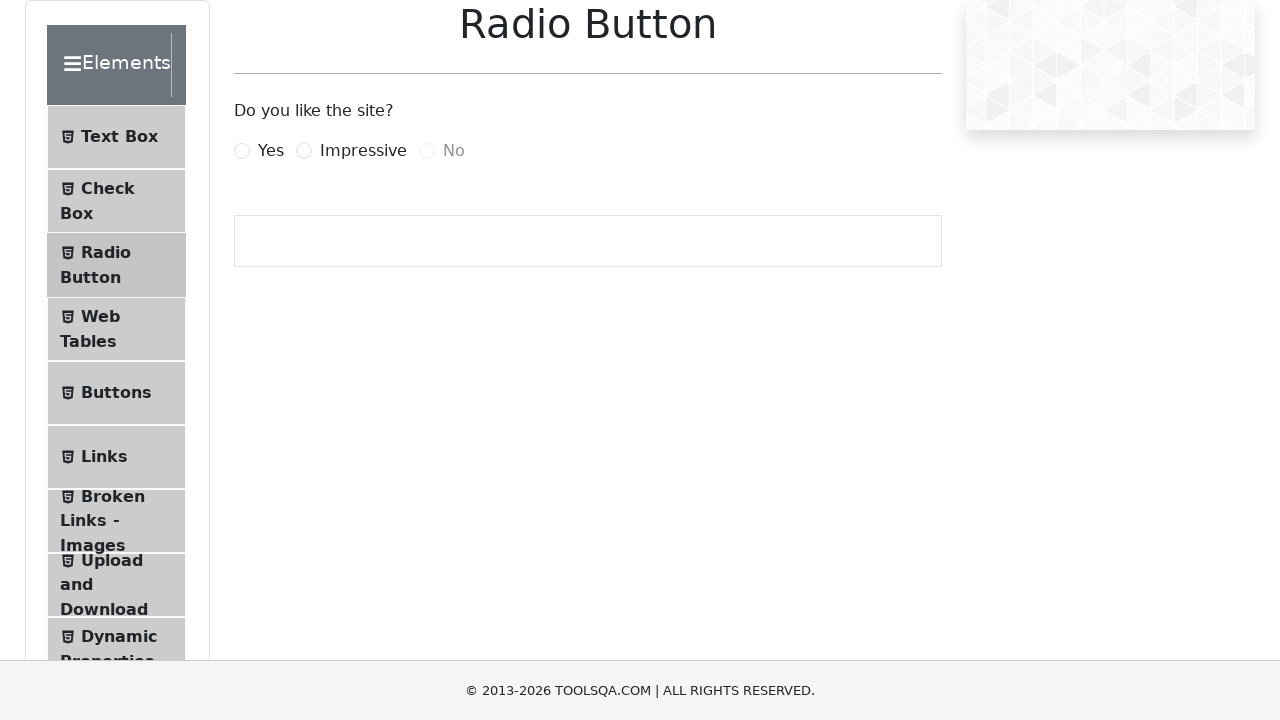

Clicked Yes radio button at (271, 151) on label[for='yesRadio']
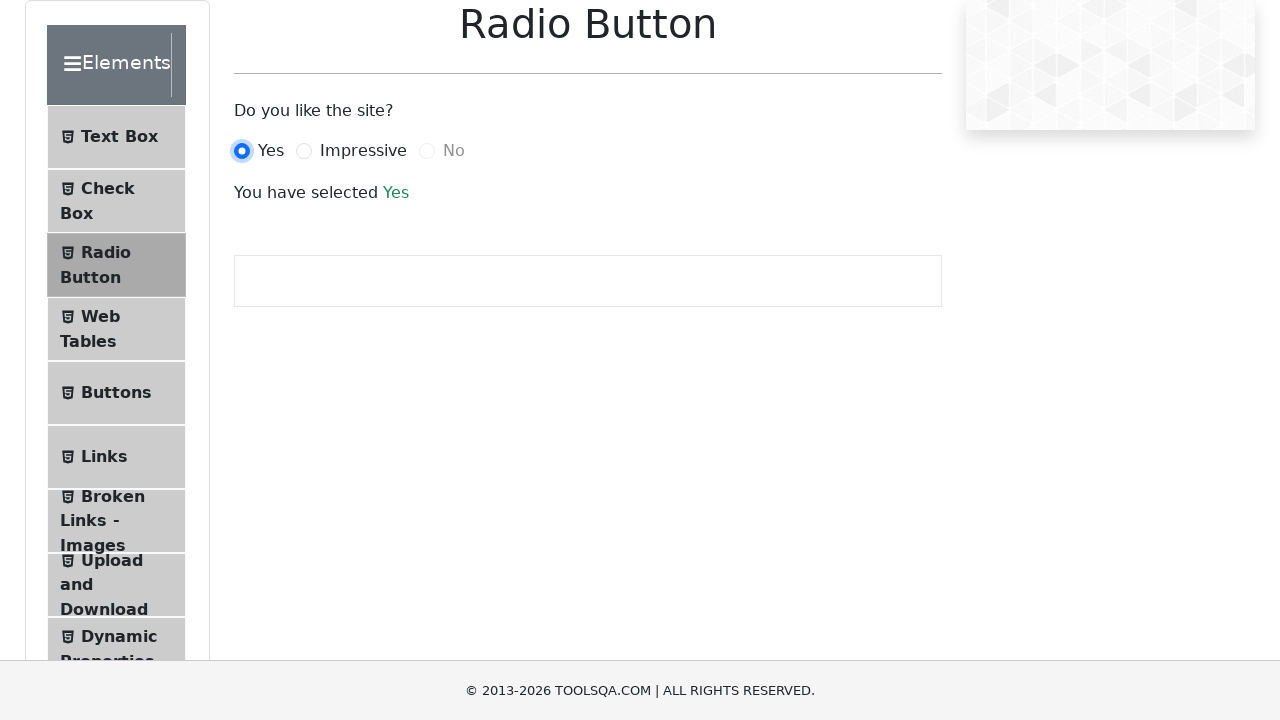

Verified Yes radio button is selected
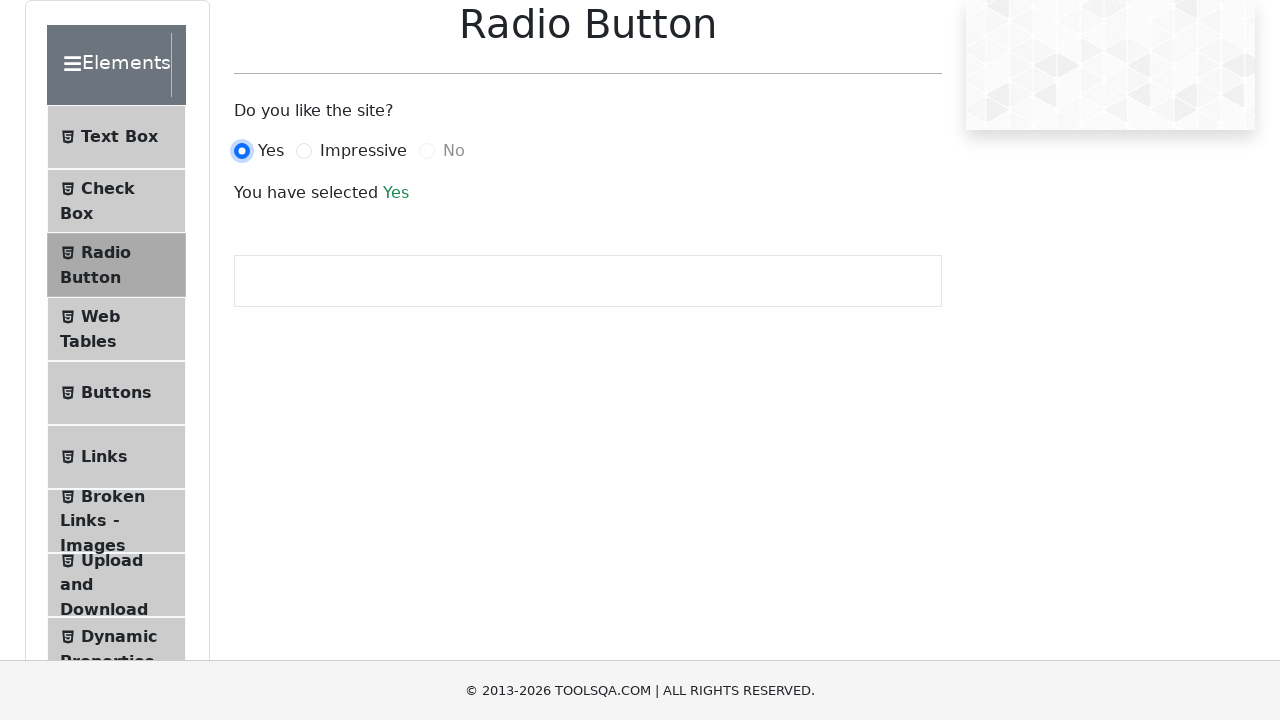

Clicked Impressive radio button at (363, 151) on label[for='impressiveRadio']
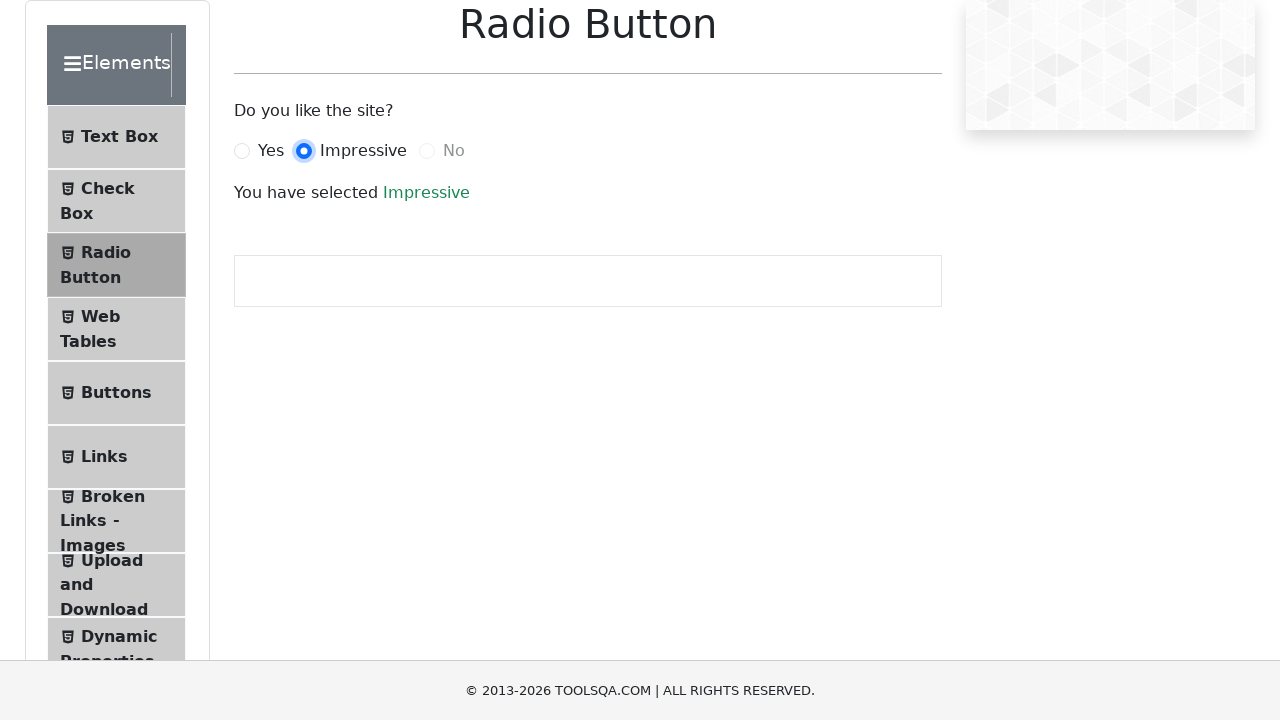

Verified Impressive radio button is selected
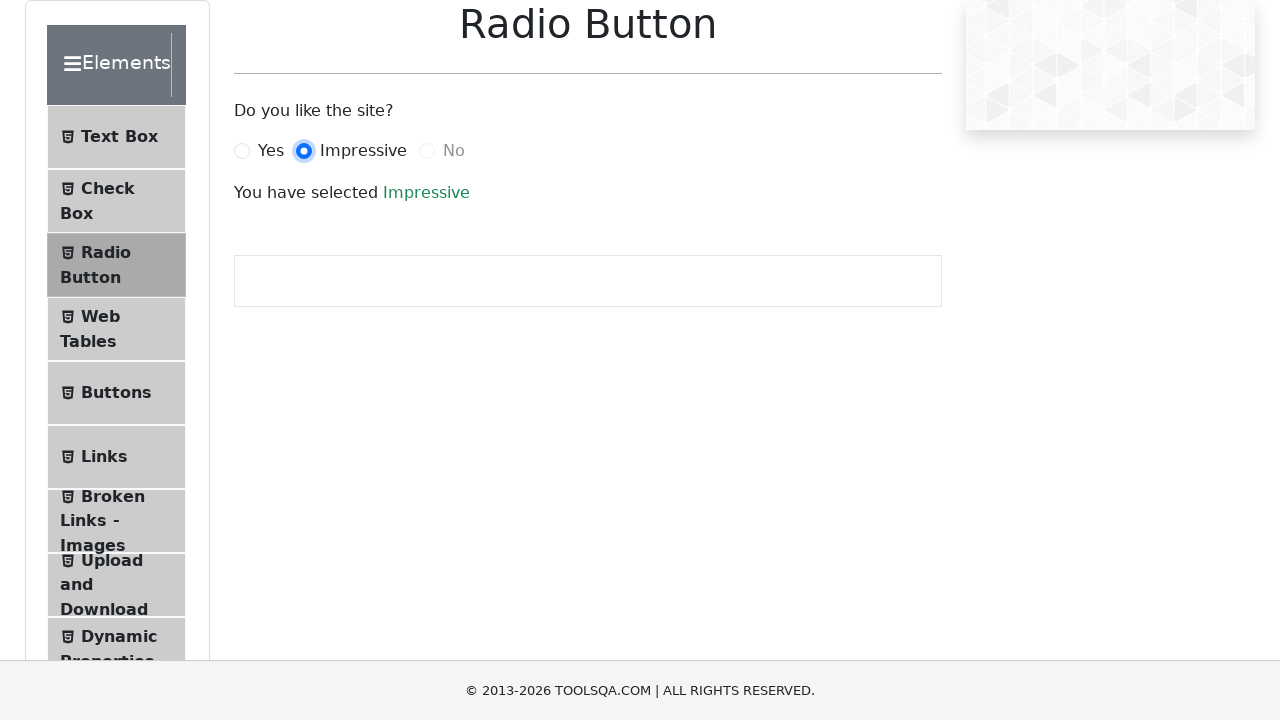

Verified No radio button is disabled
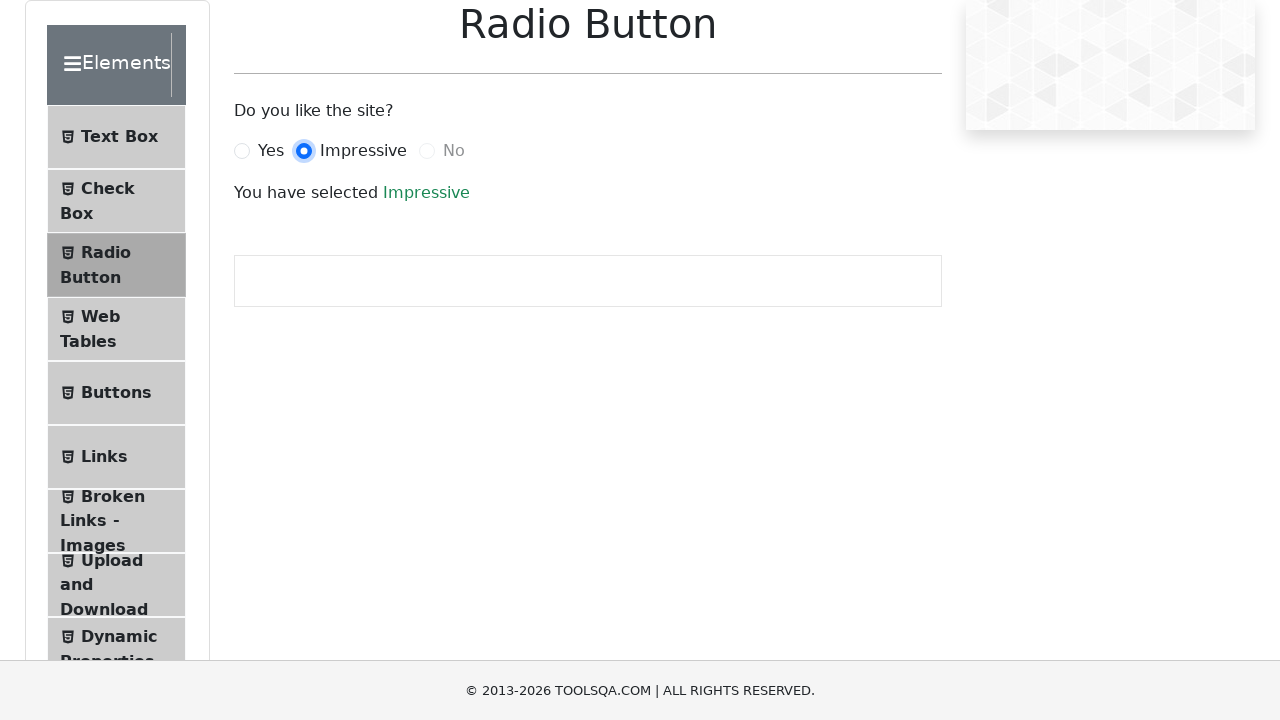

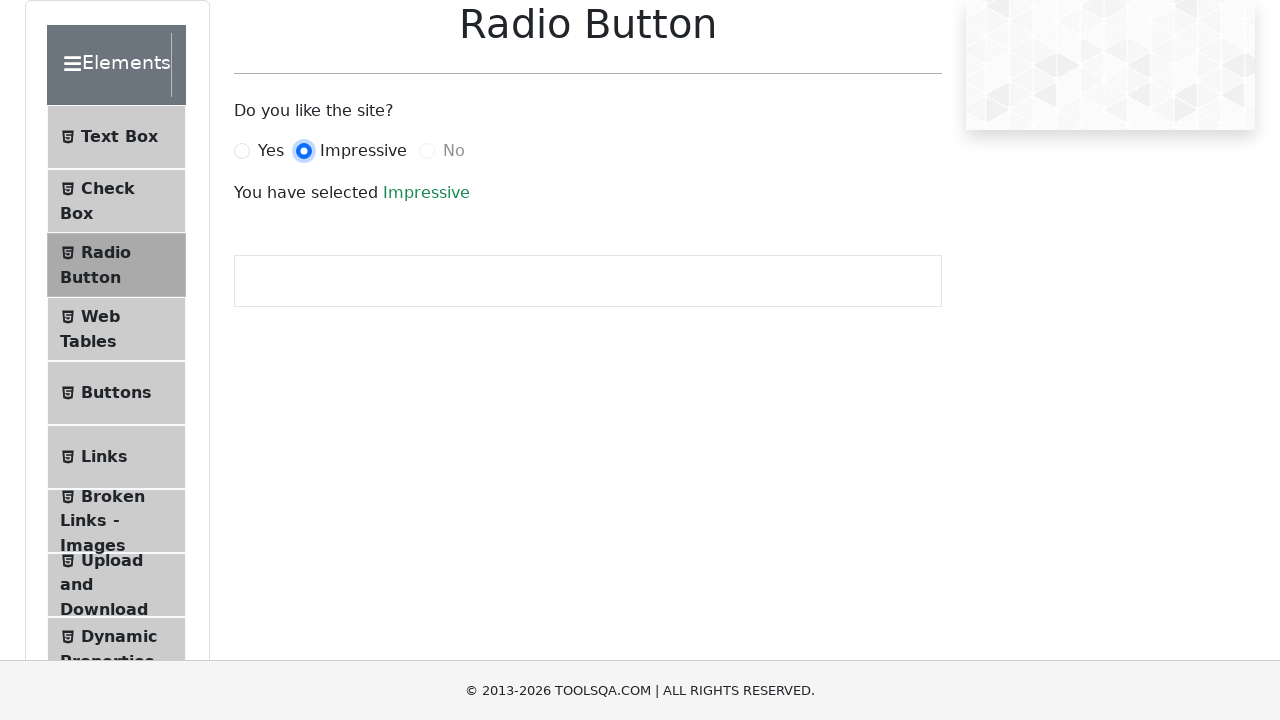